Tests filtering to display only active items and using back button navigation

Starting URL: https://demo.playwright.dev/todomvc

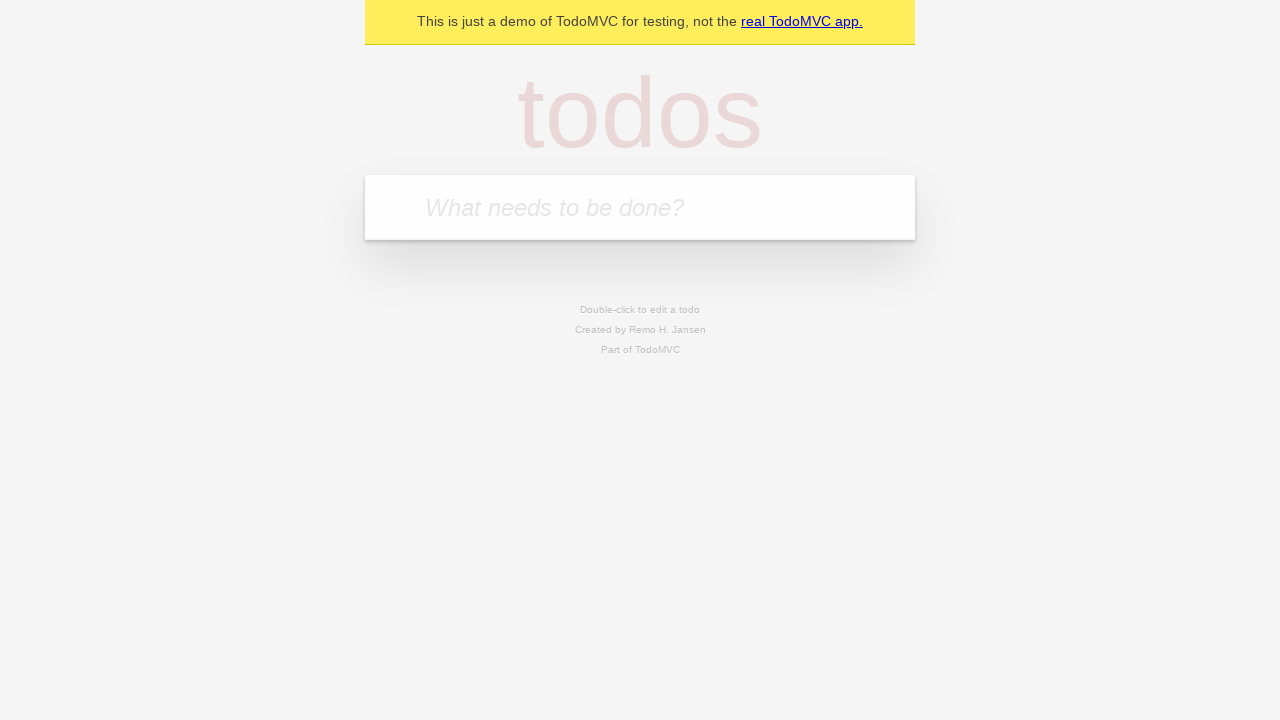

Filled todo input with 'buy some cheese' on internal:attr=[placeholder="What needs to be done?"i]
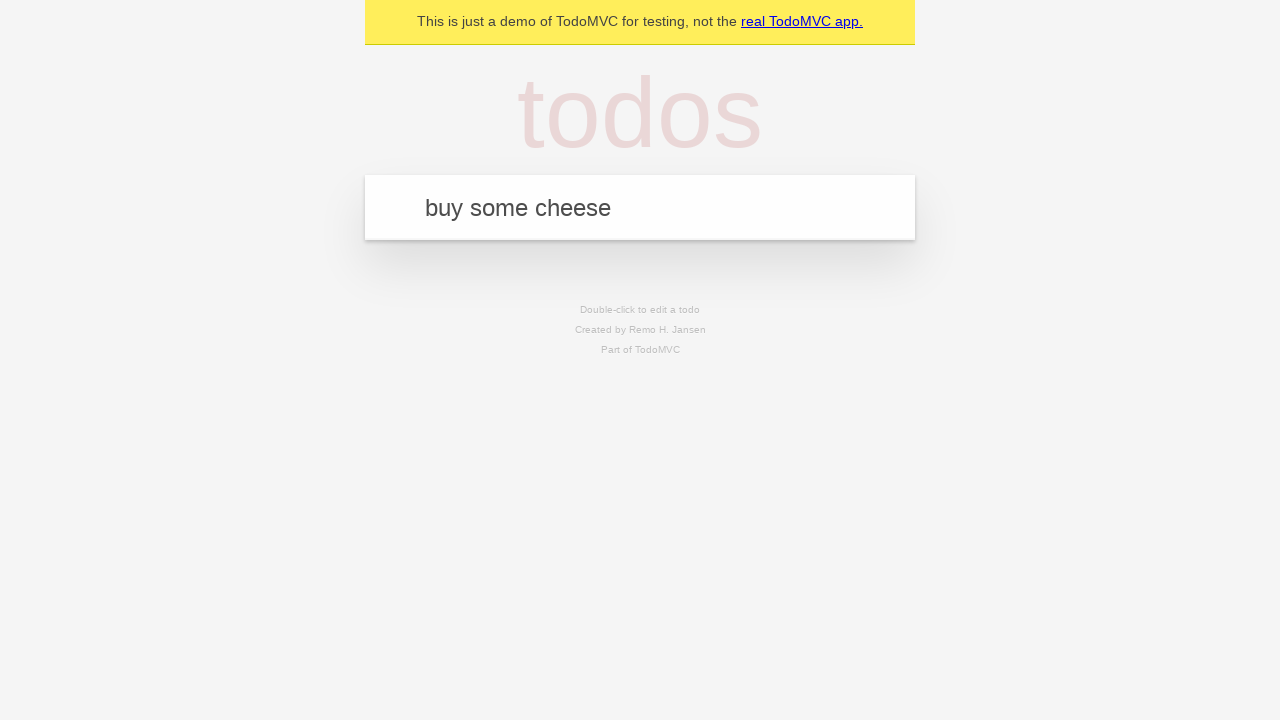

Pressed Enter to create first todo item on internal:attr=[placeholder="What needs to be done?"i]
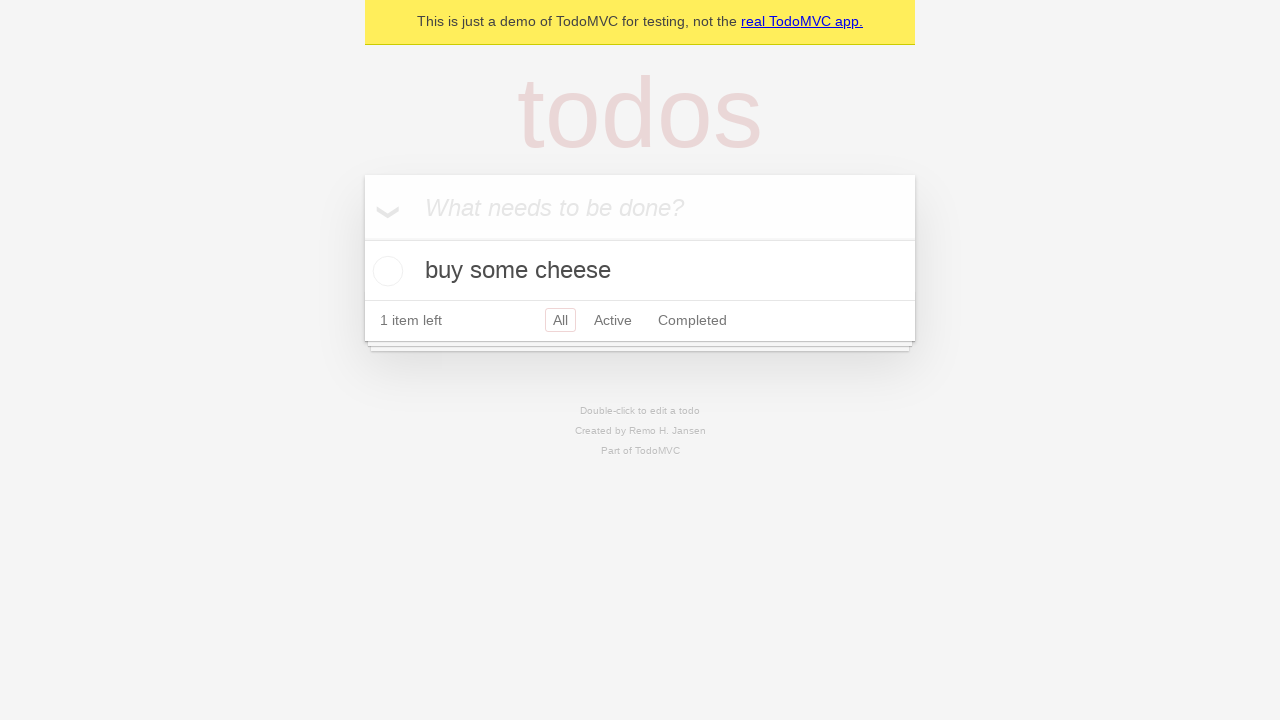

Filled todo input with 'feed the cat' on internal:attr=[placeholder="What needs to be done?"i]
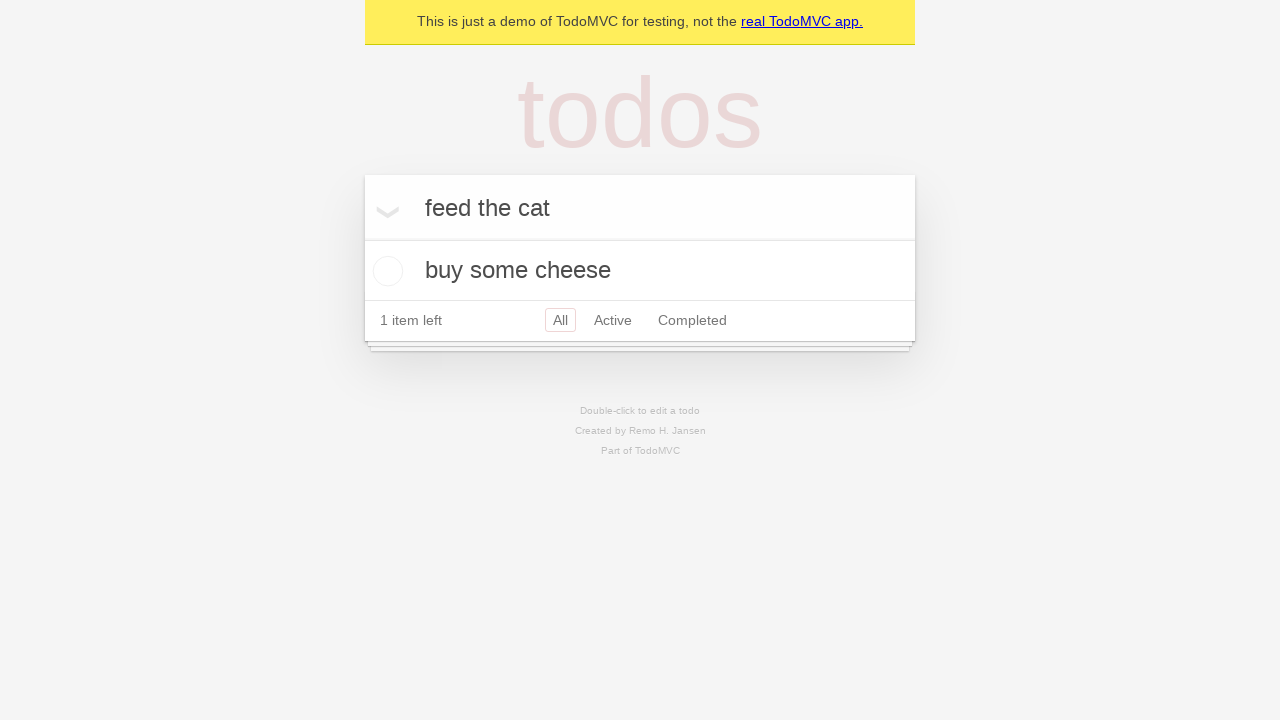

Pressed Enter to create second todo item on internal:attr=[placeholder="What needs to be done?"i]
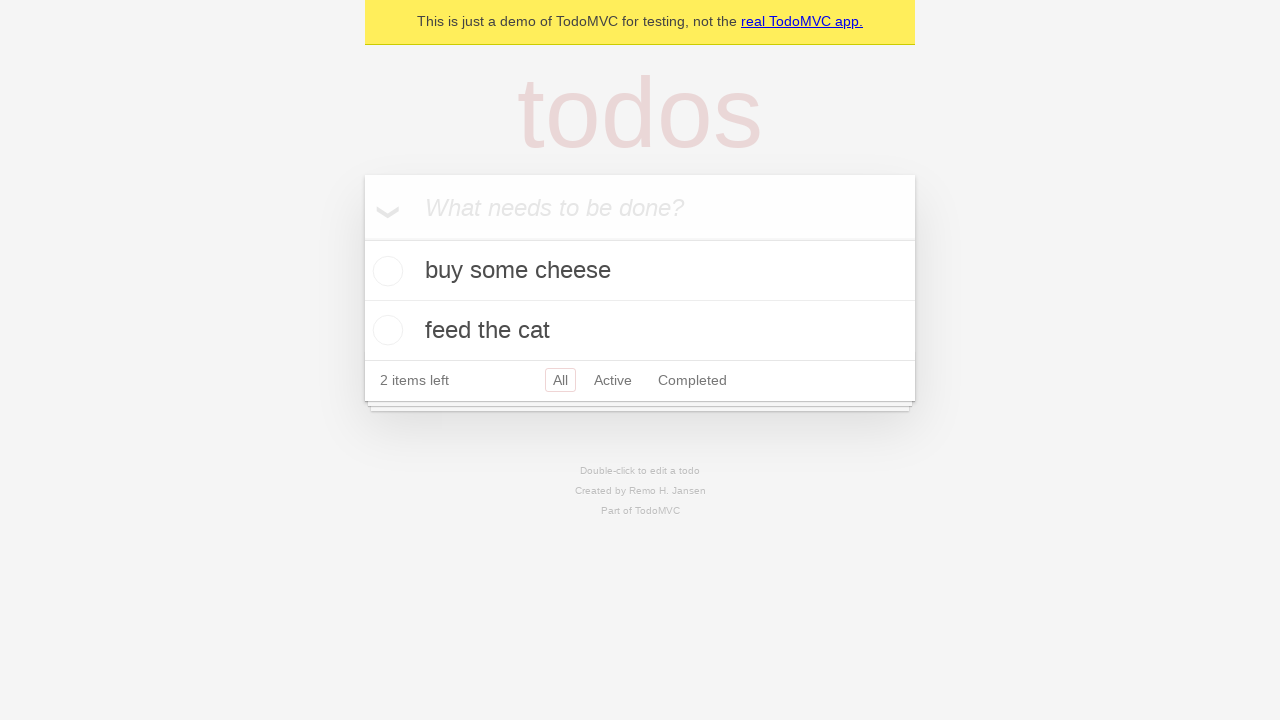

Filled todo input with 'book a doctors appointment' on internal:attr=[placeholder="What needs to be done?"i]
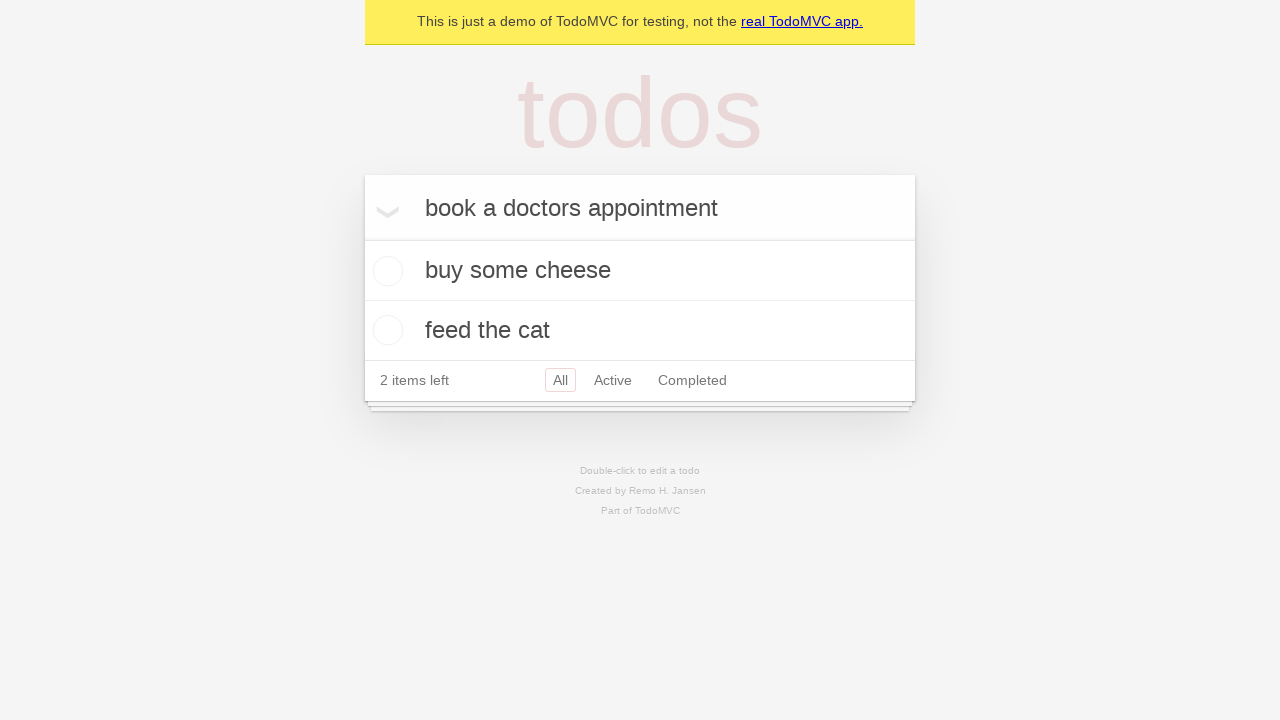

Pressed Enter to create third todo item on internal:attr=[placeholder="What needs to be done?"i]
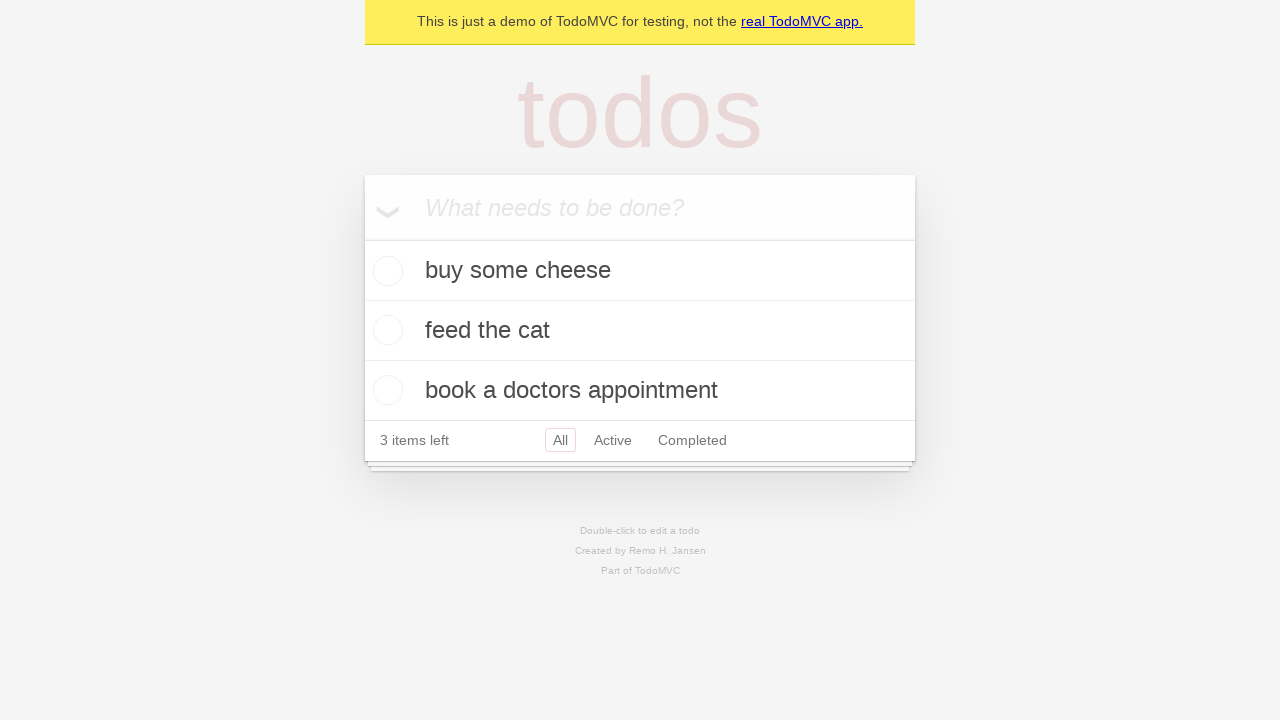

Checked the second todo item checkbox at (385, 330) on internal:testid=[data-testid="todo-item"s] >> nth=1 >> internal:role=checkbox
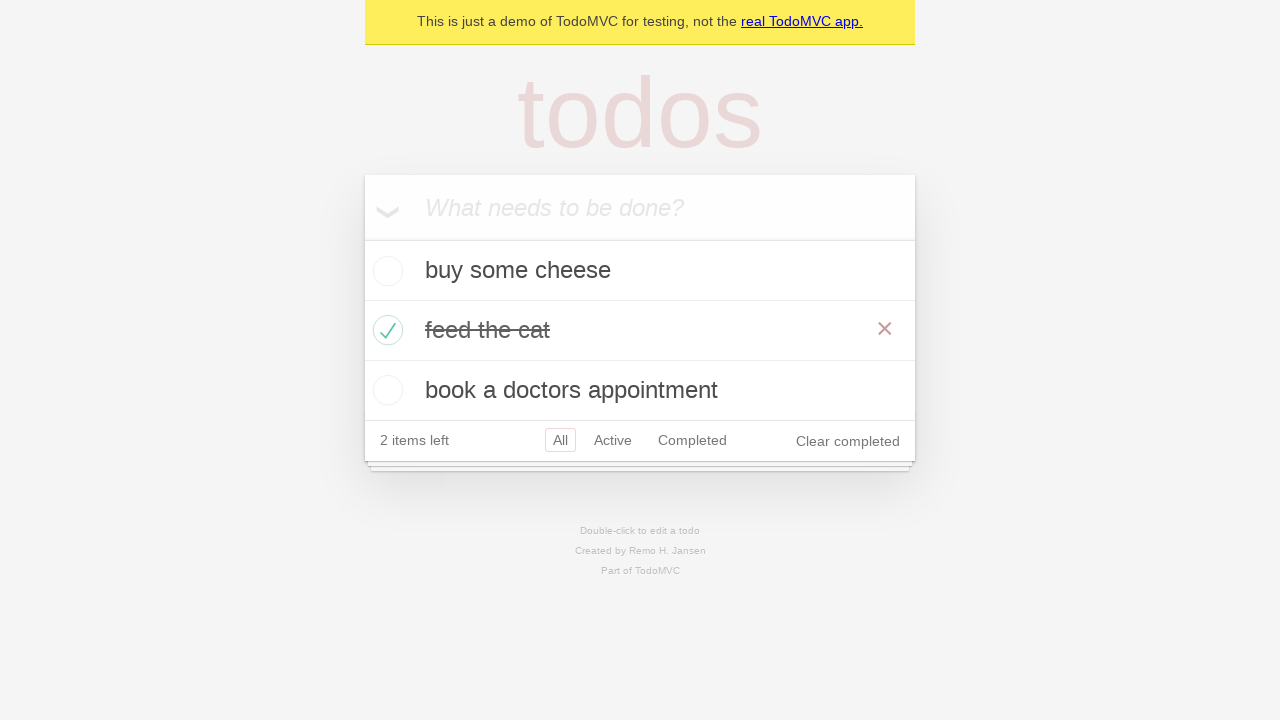

Clicked 'All' filter link at (560, 440) on internal:role=link[name="All"i]
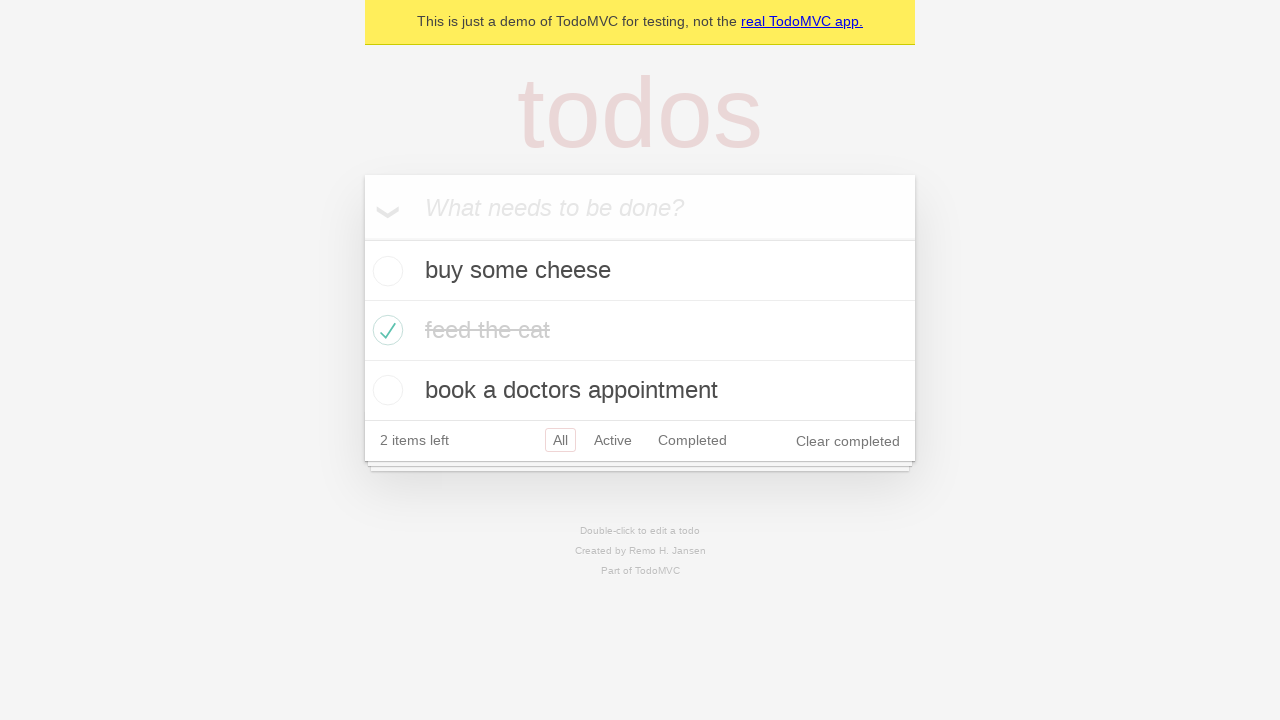

Clicked 'Active' filter link to display only active items at (613, 440) on internal:role=link[name="Active"i]
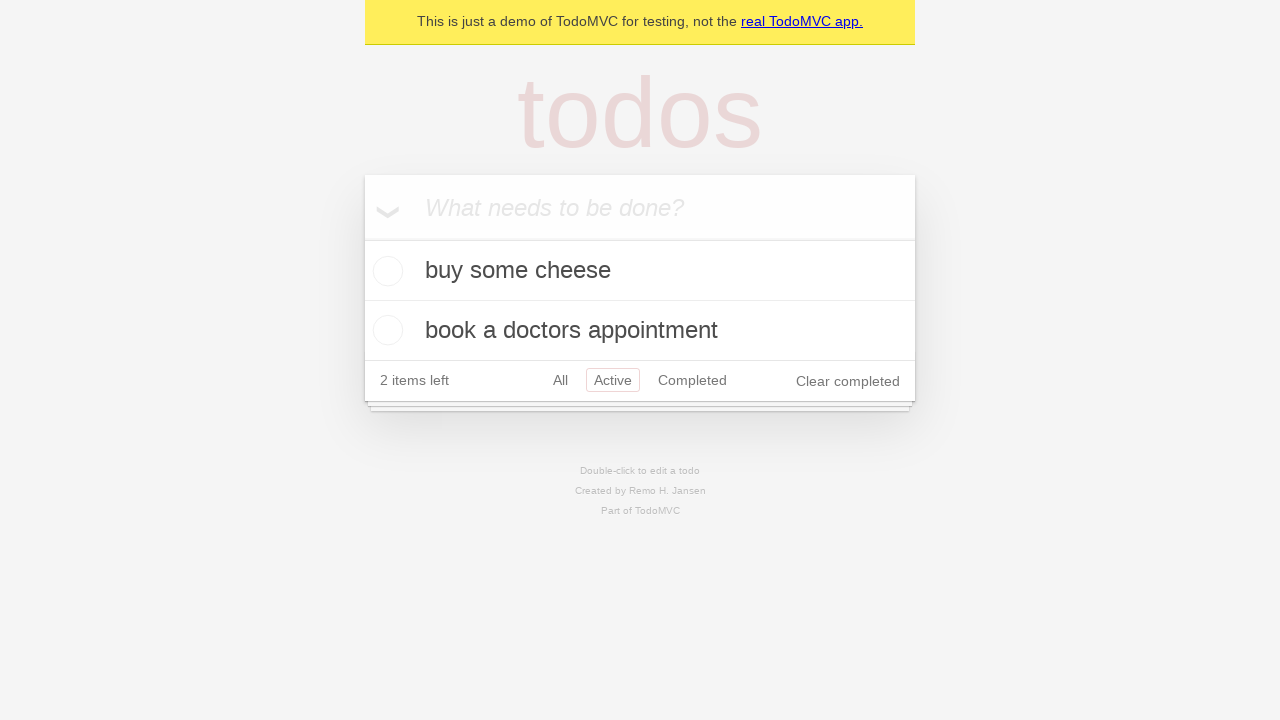

Clicked 'Completed' filter link to display only completed items at (692, 380) on internal:role=link[name="Completed"i]
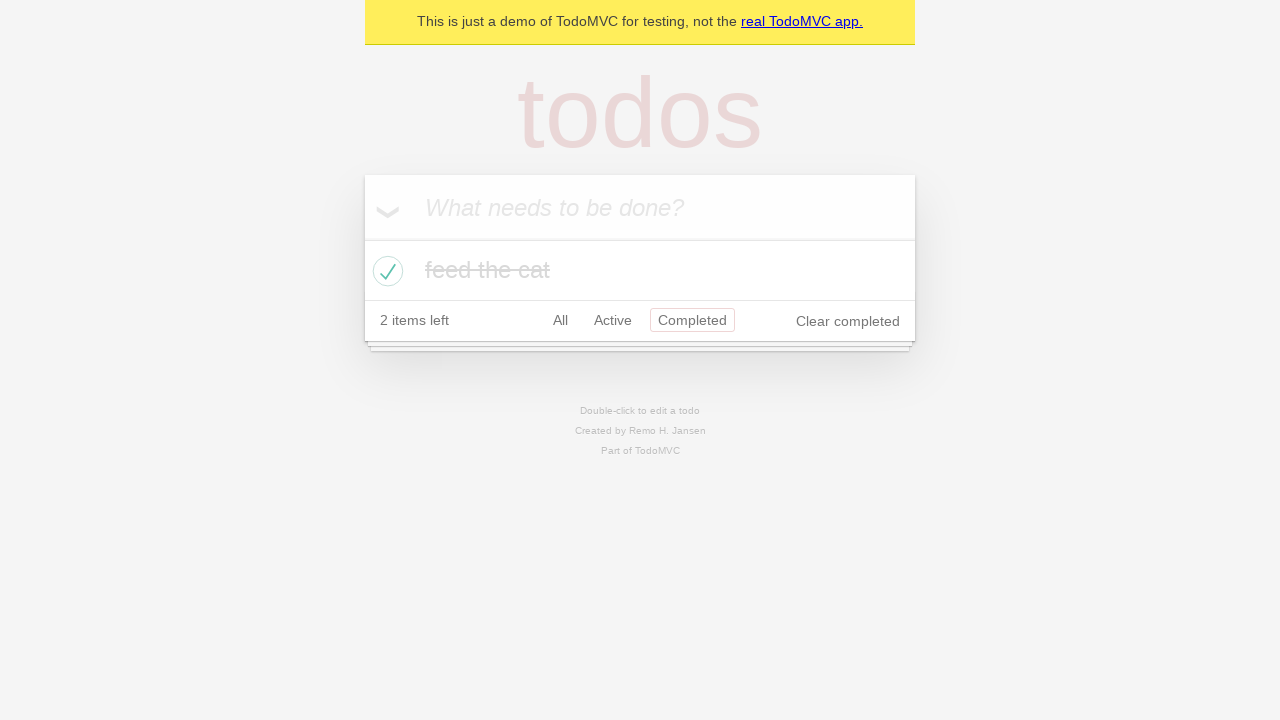

Navigated back to Active filter using browser back button
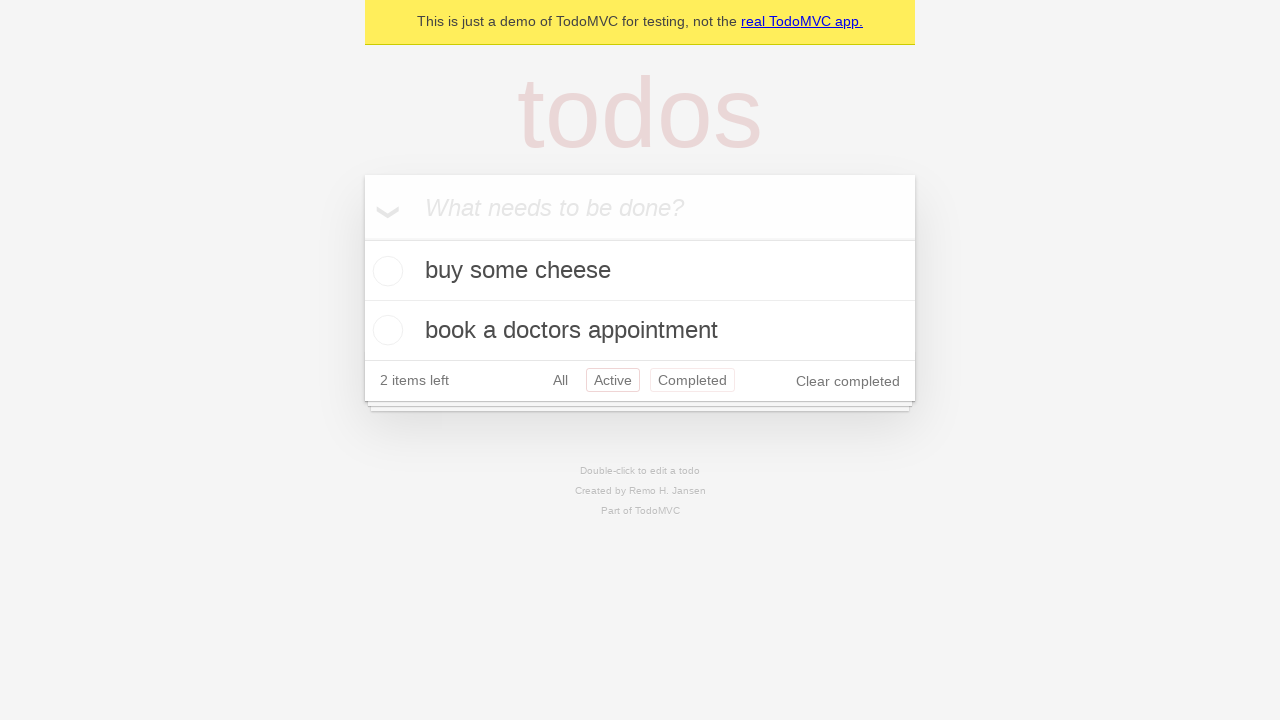

Navigated back to All filter using browser back button
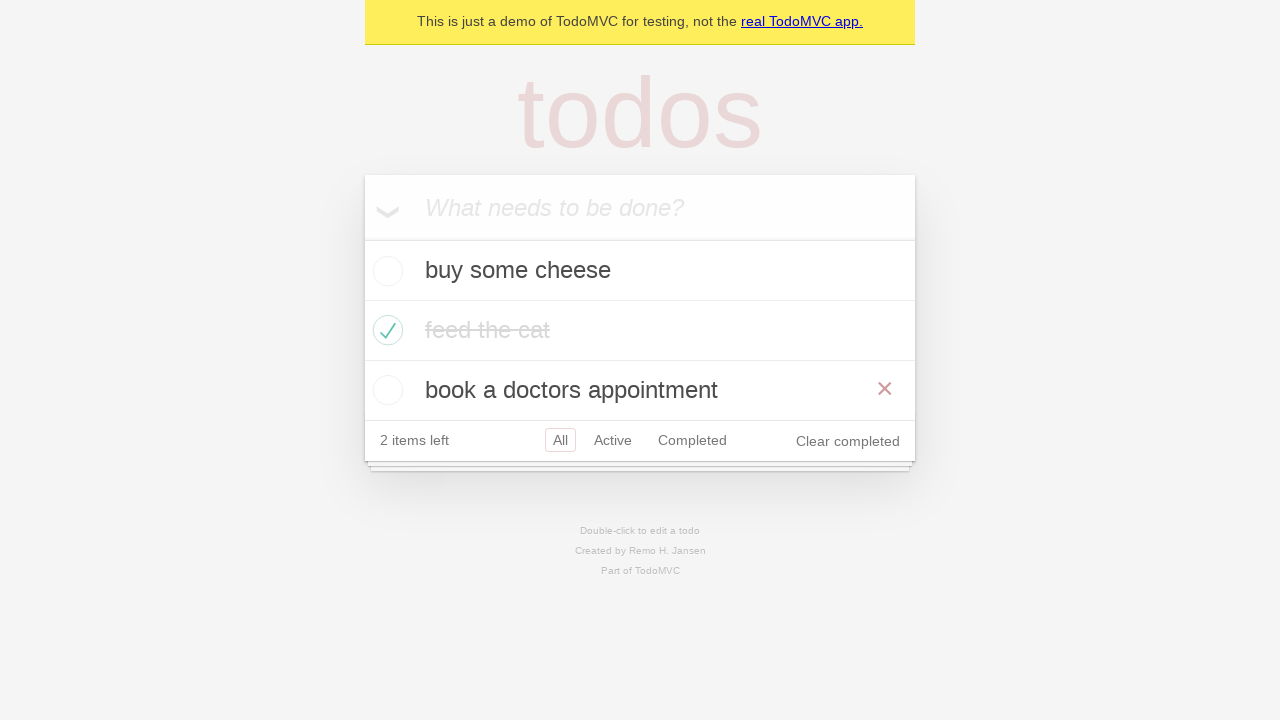

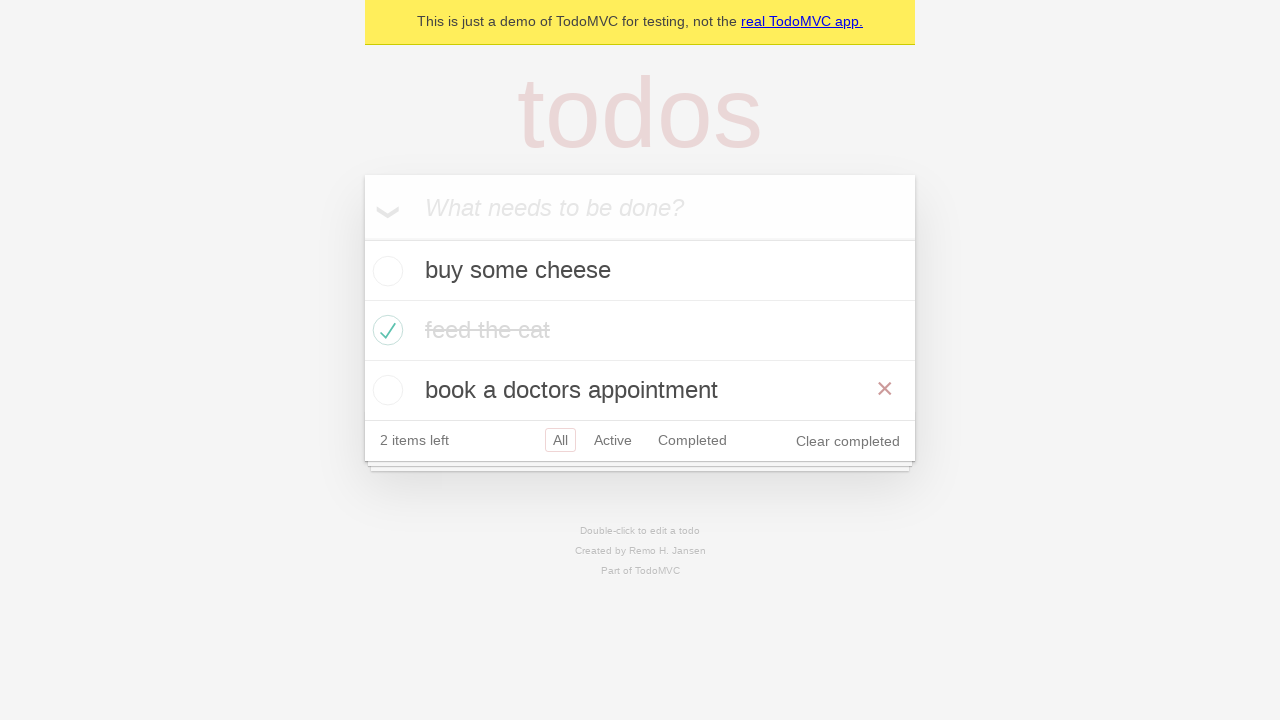